Tests JavaScript confirmation alert by clicking the confirm button, accepting the alert, and verifying the result message is displayed

Starting URL: http://practice.cydeo.com/javascript_alerts

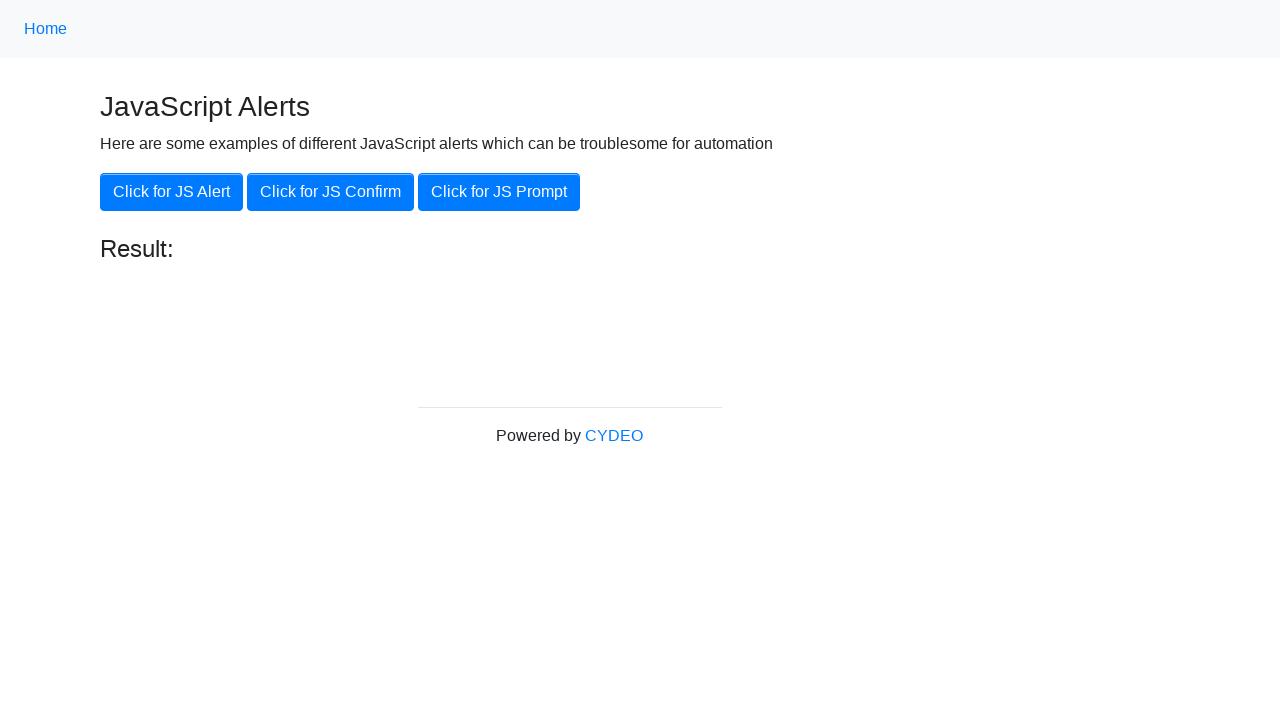

Clicked the JS Confirm button to trigger confirmation alert at (330, 192) on xpath=//button[.='Click for JS Confirm']
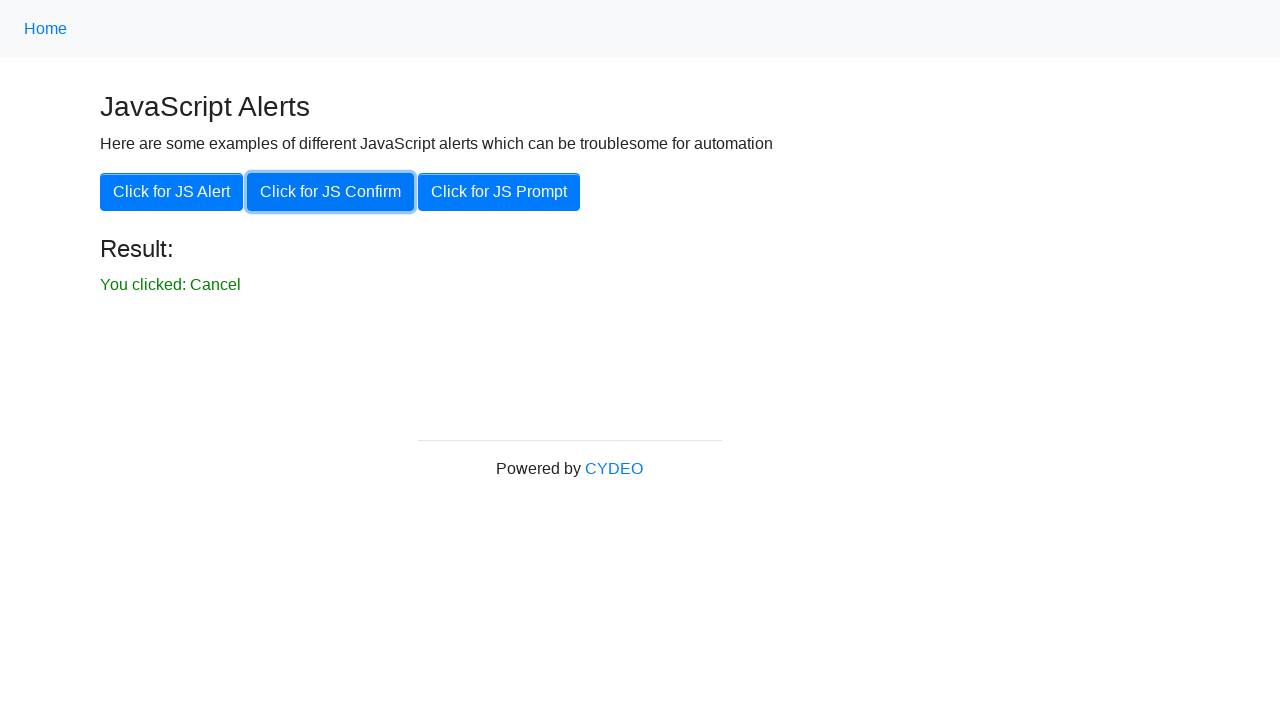

Set up dialog handler to accept confirmation alert
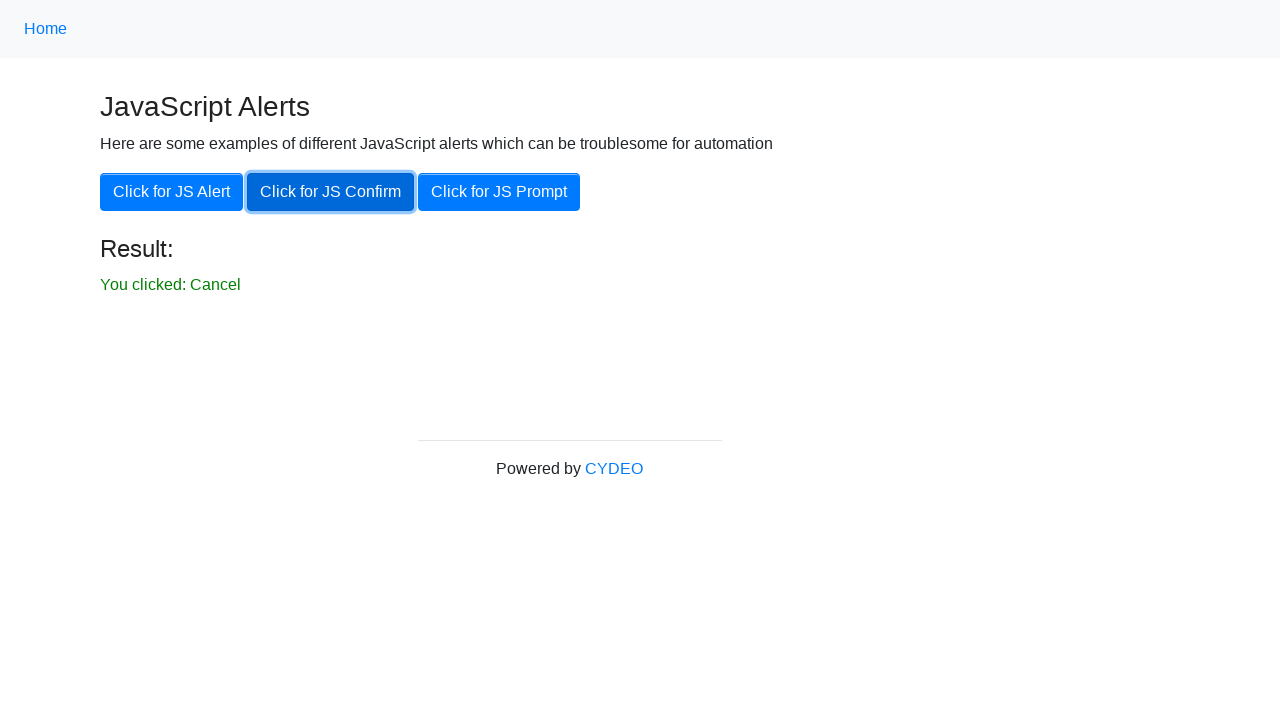

Clicked the JS Confirm button again to trigger and accept the confirmation alert at (330, 192) on xpath=//button[.='Click for JS Confirm']
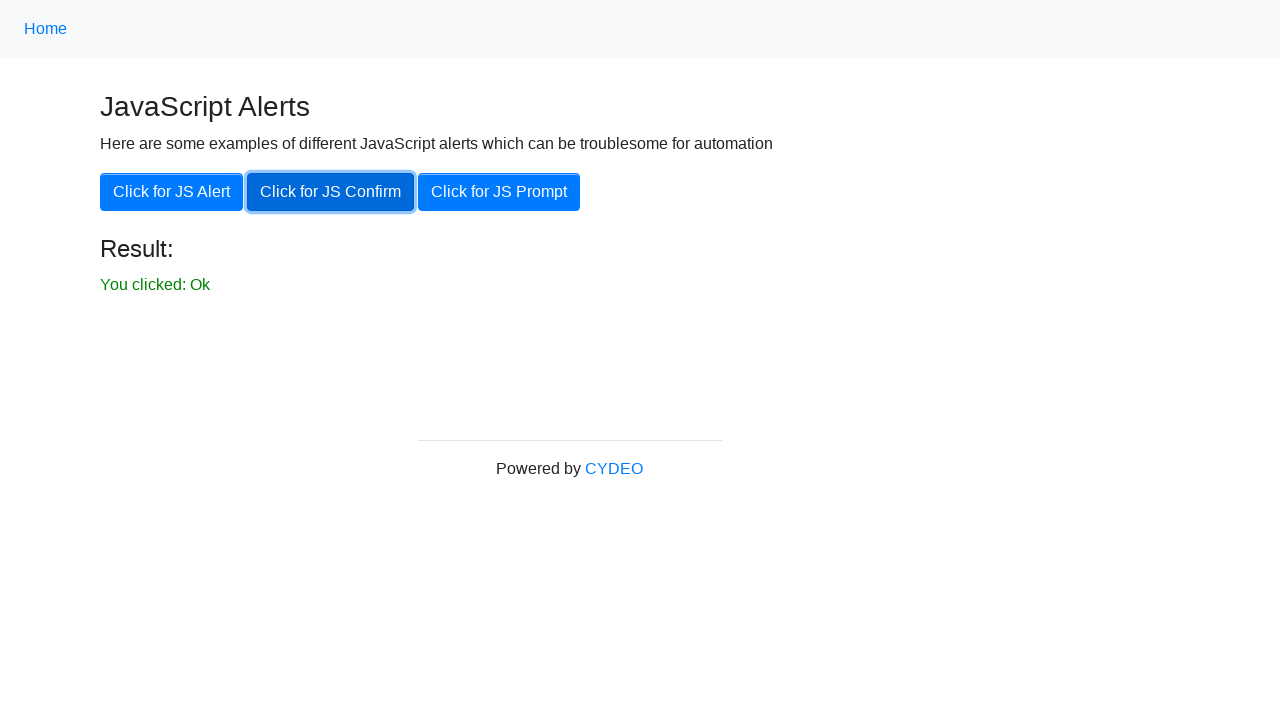

Verified result message is displayed after accepting confirmation alert
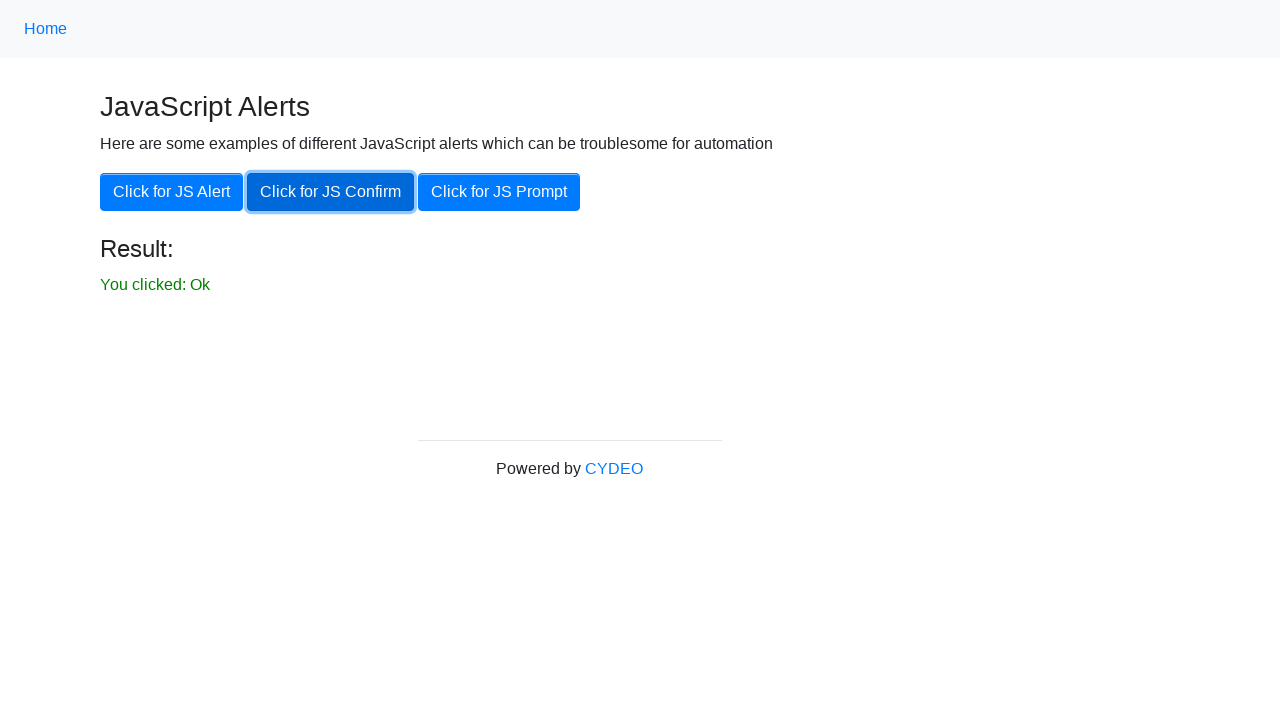

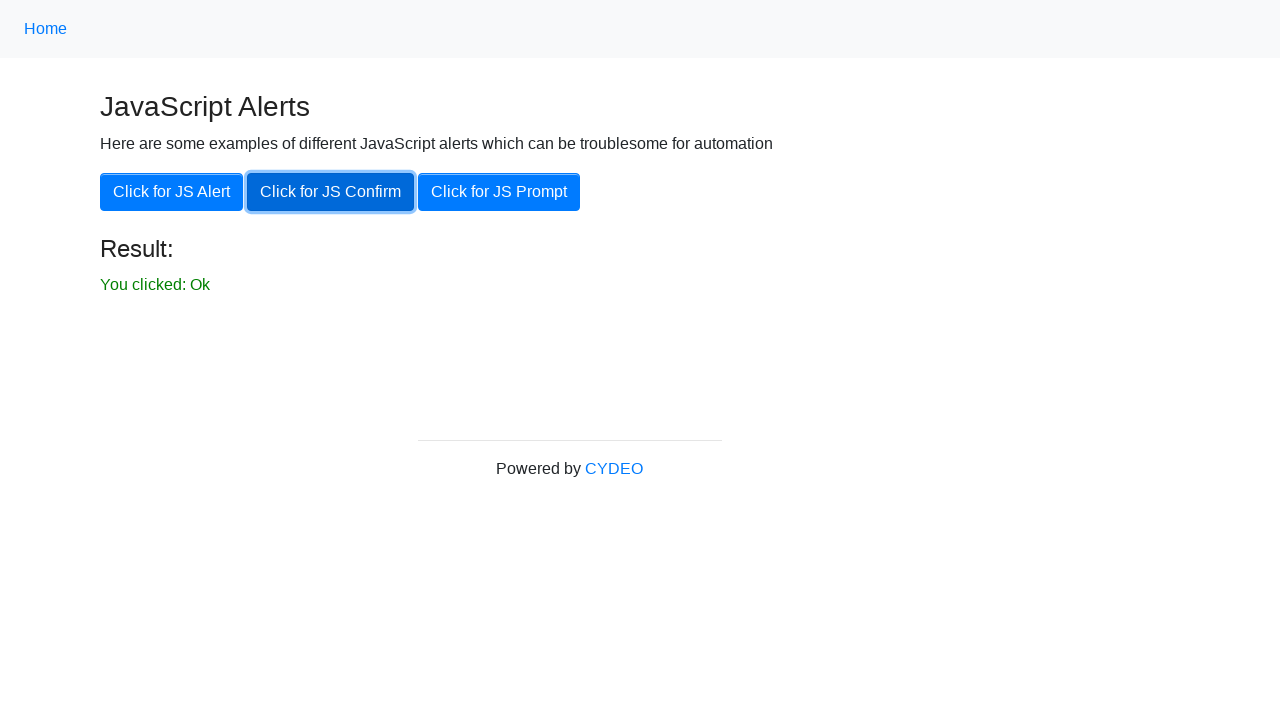